Tests relative locator functionality by finding and clicking on an experience radio button that is positioned to the right of a label

Starting URL: https://awesomeqa.com/practice.html

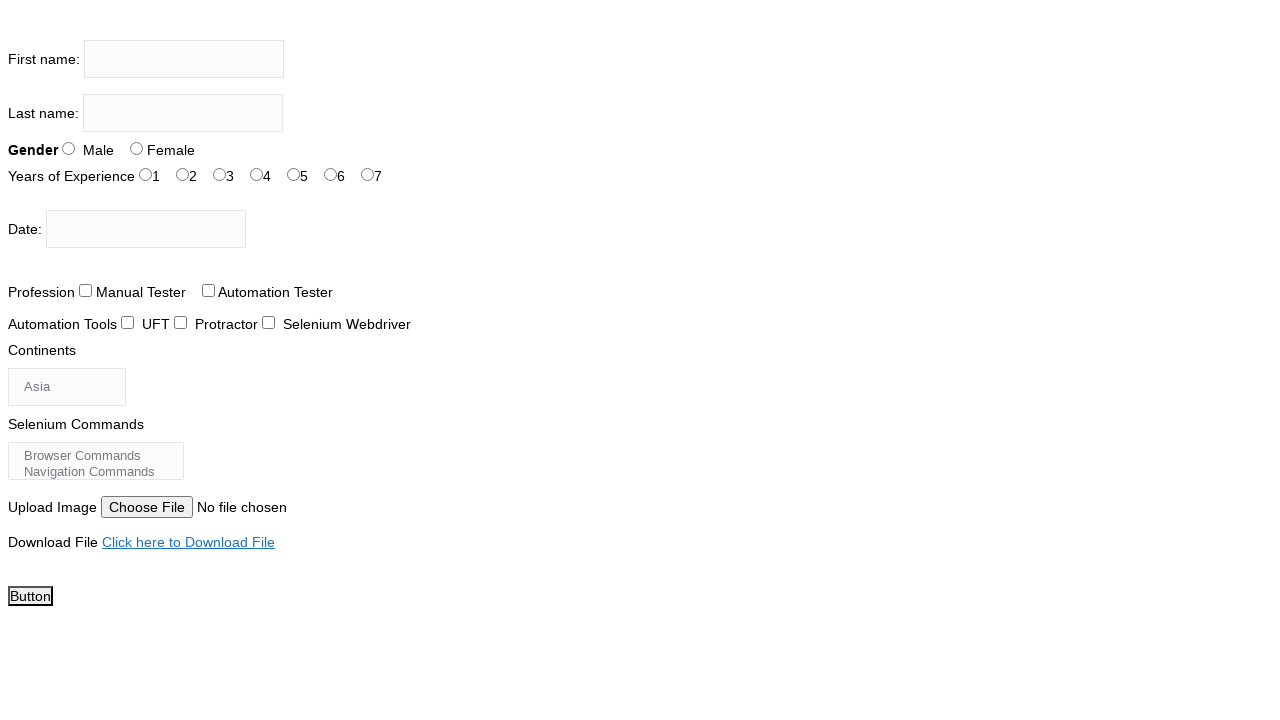

Located span element with text 'Years of Experience'
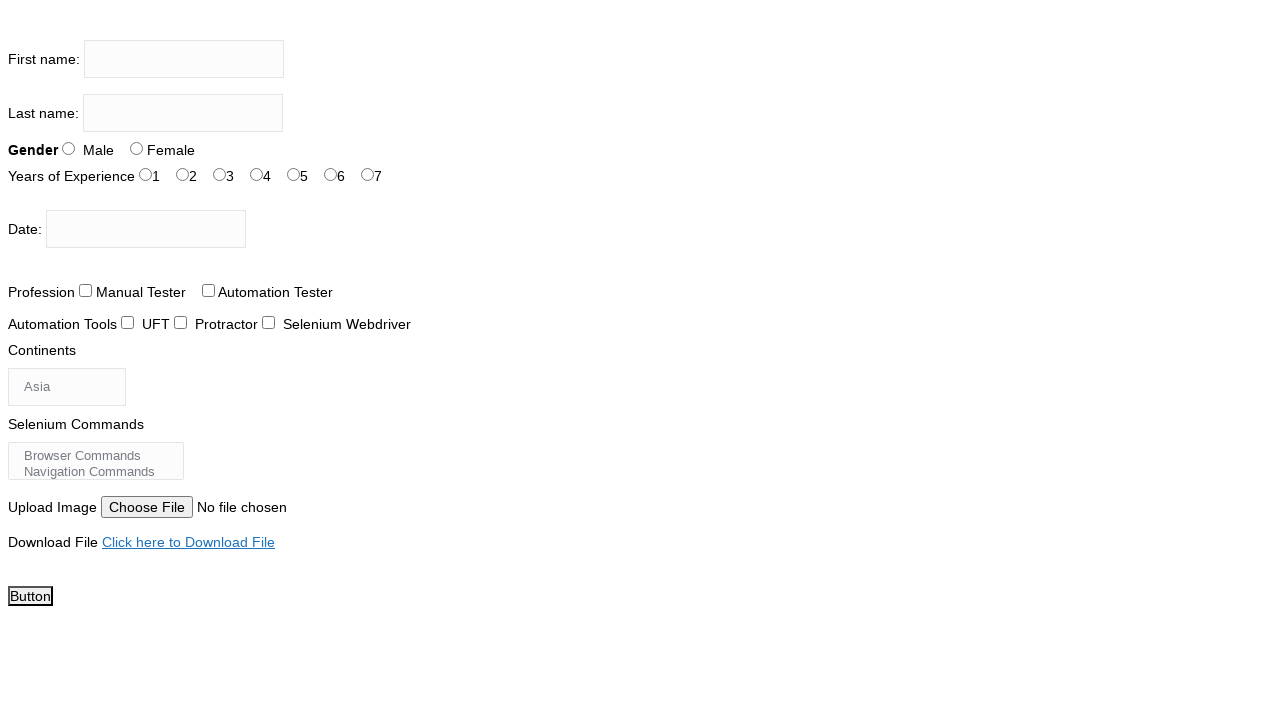

Clicked on experience radio button (exp-2) positioned to the right of the label at (220, 174) on #exp-2
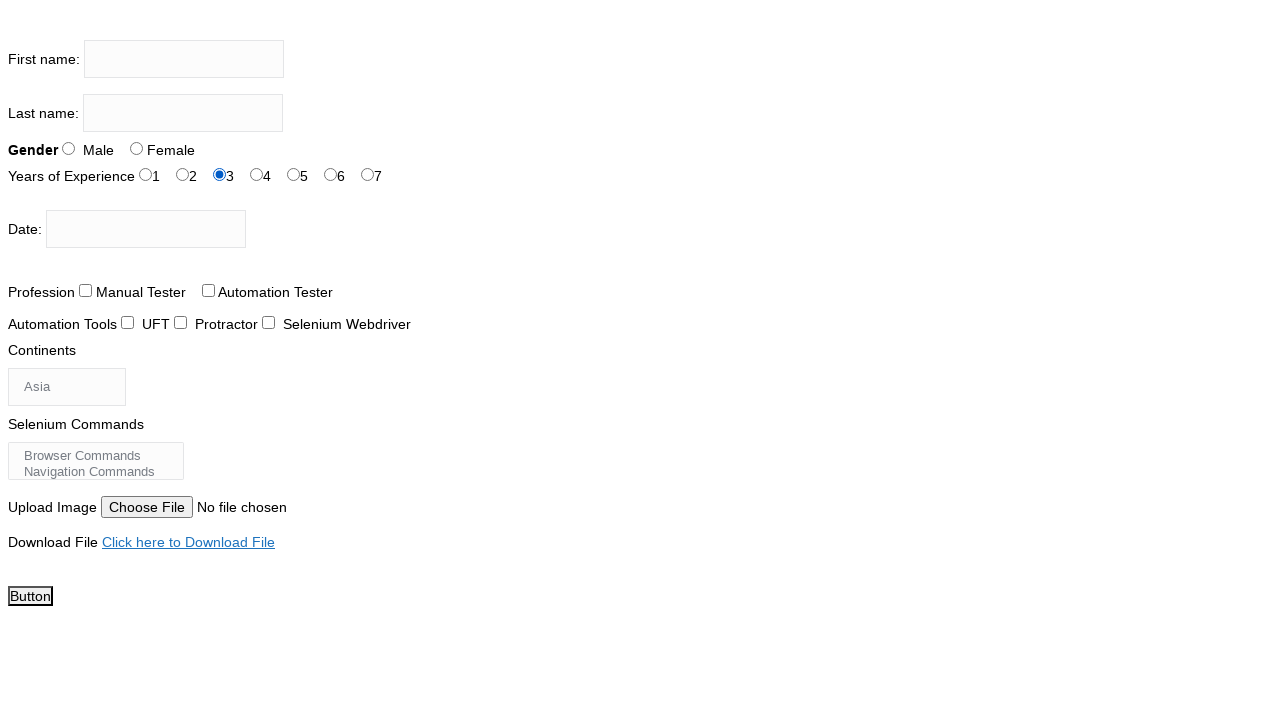

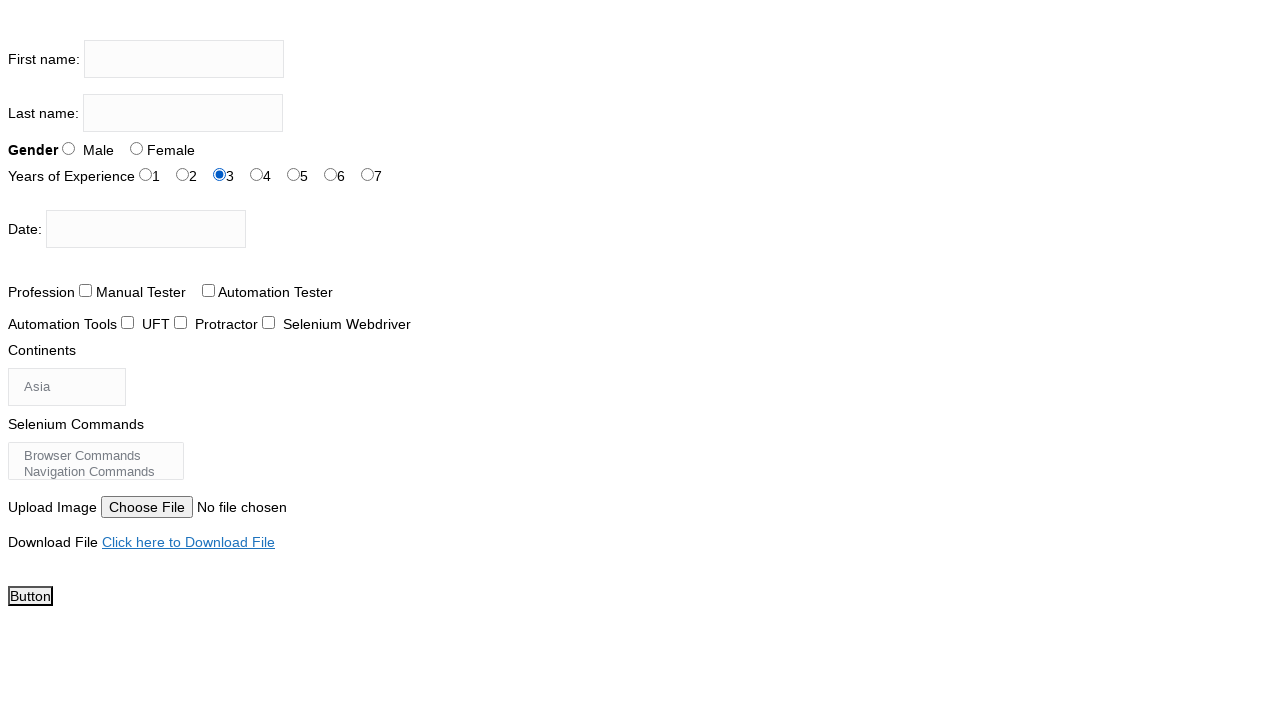